Tests confirm dialog by clicking show confirm box and dismissing it, then verifying the result shows false

Starting URL: https://testpages.herokuapp.com/styled/alerts/alert-test.html

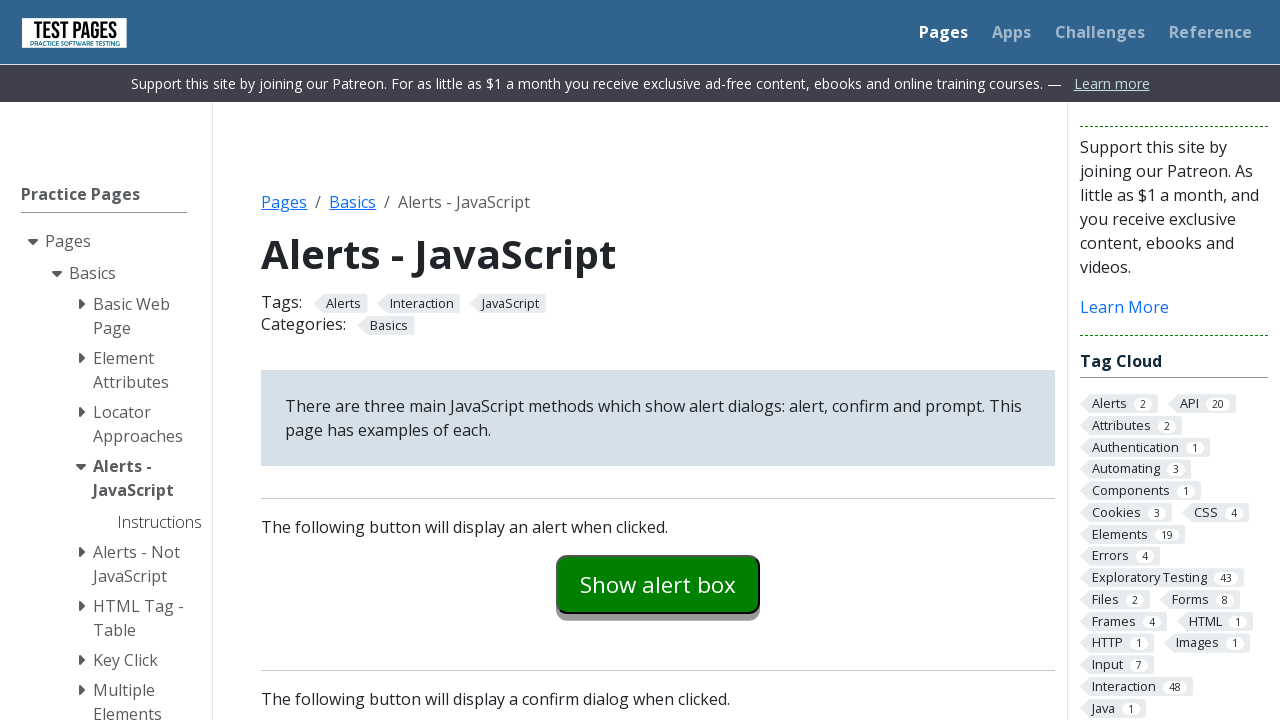

Set up dialog handler to dismiss confirm dialogs
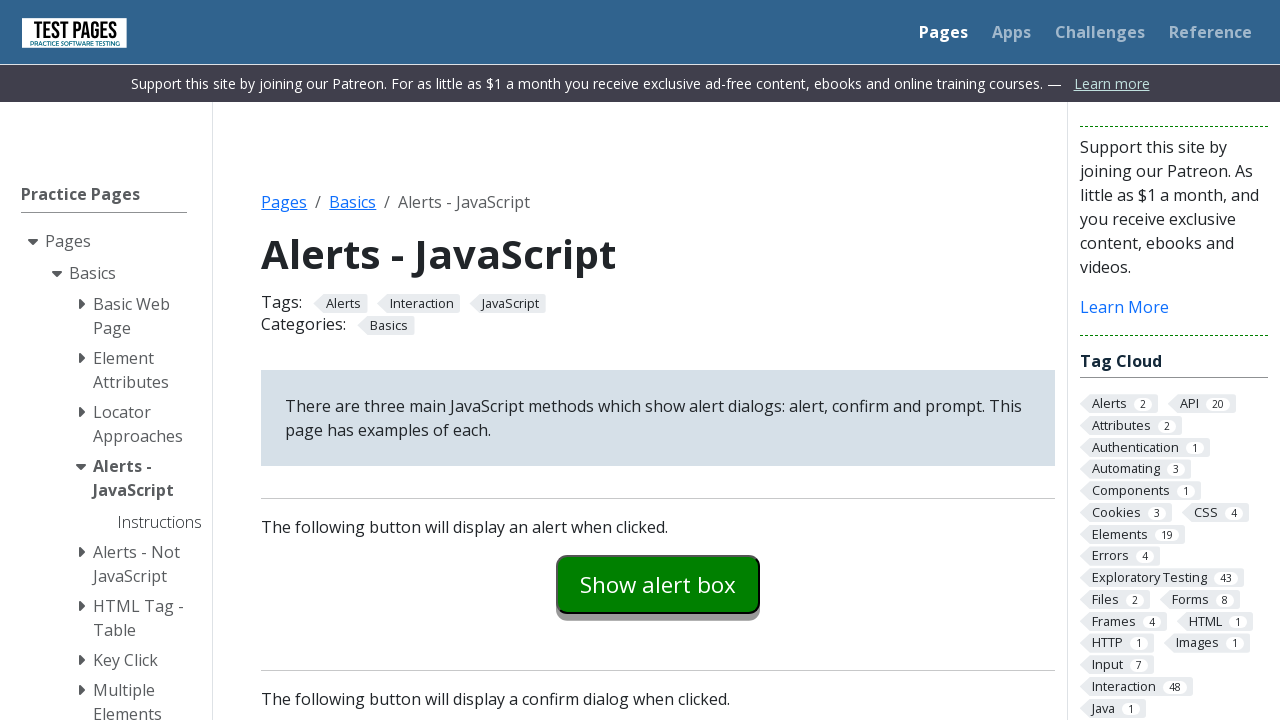

Clicked 'Show confirm box' button at (658, 360) on #confirmexample
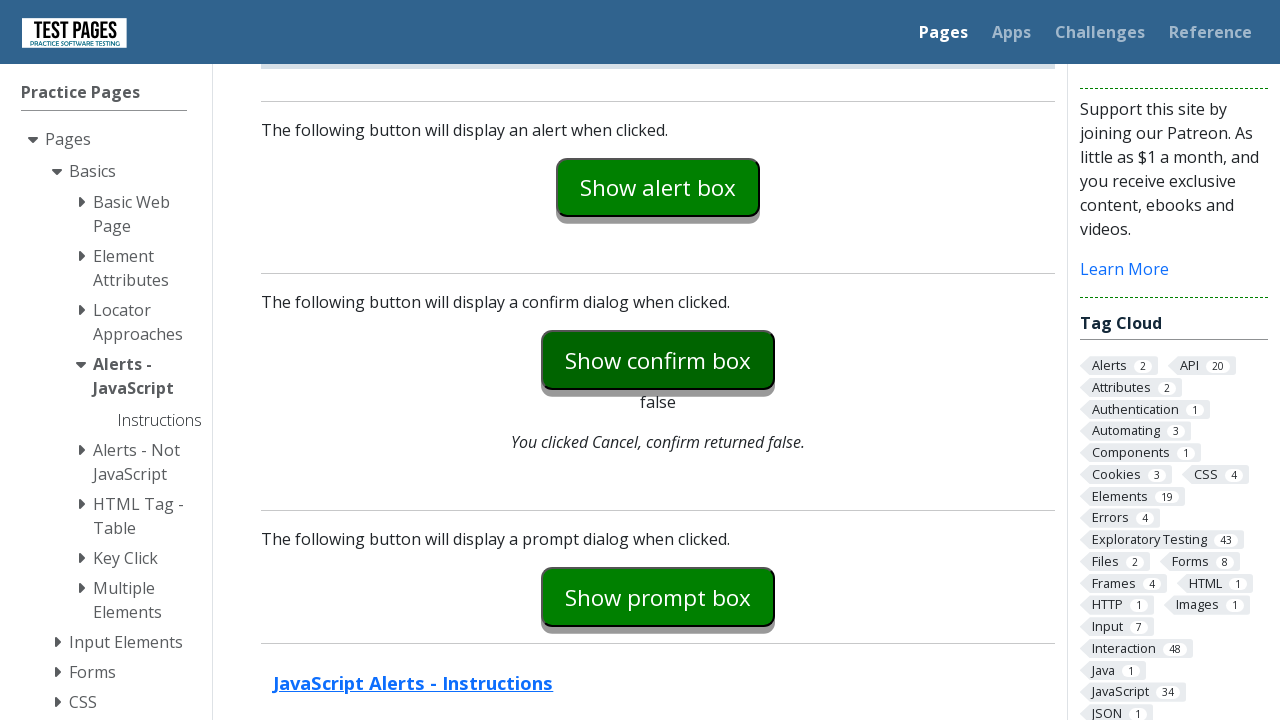

Verified confirm dialog result displays 'false' after dismissal
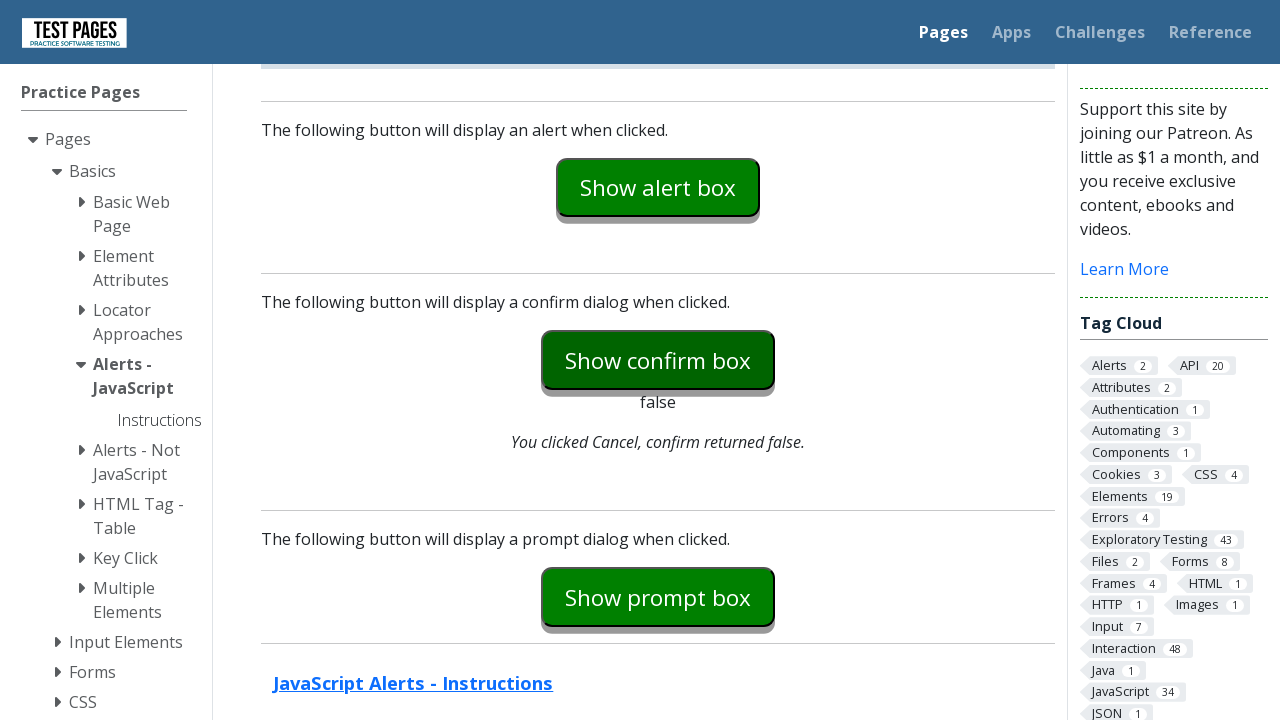

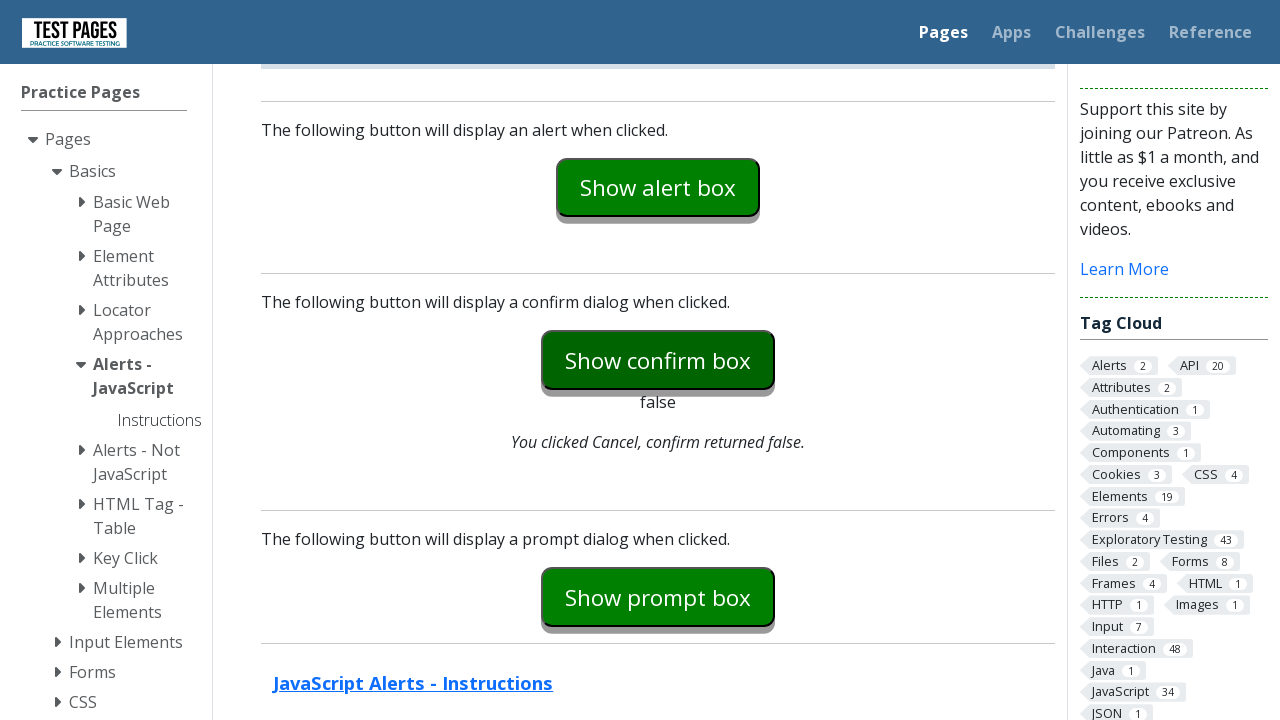